Navigates to a vegetable price table page and locates the price of items containing "Rice" in their name

Starting URL: https://rahulshettyacademy.com/seleniumPractise/#/offers

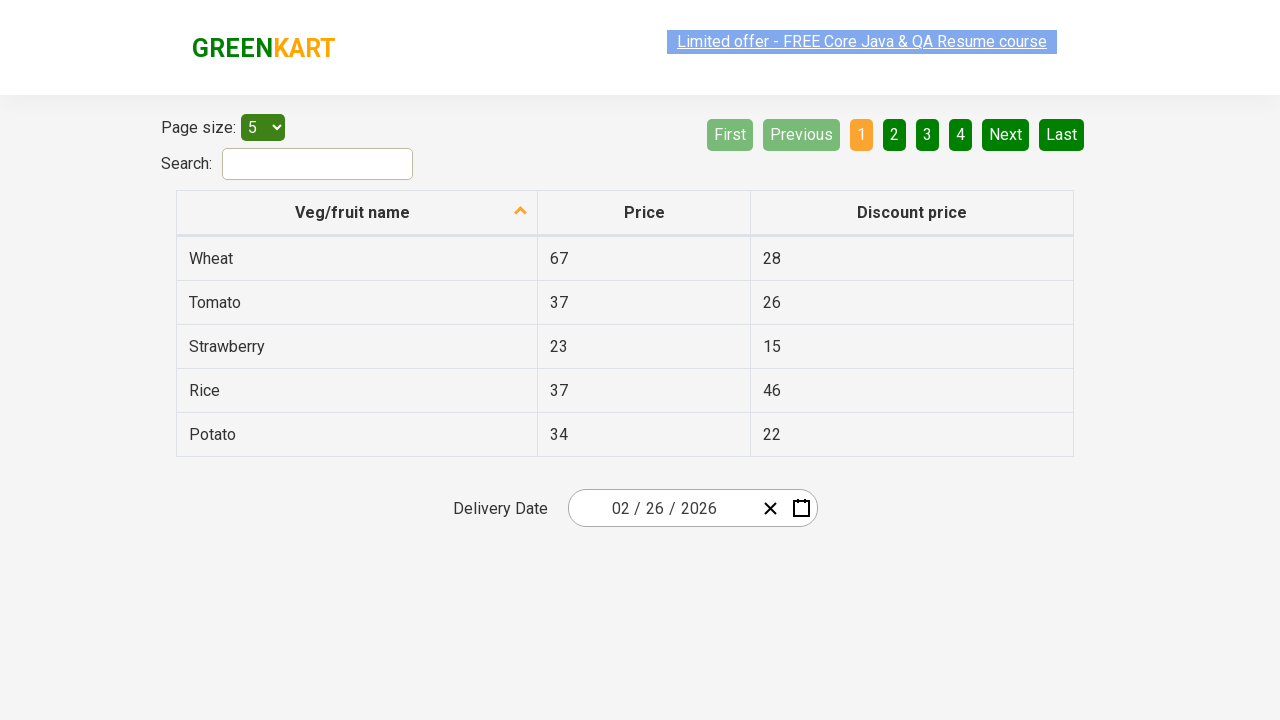

Waited for vegetable price table to load
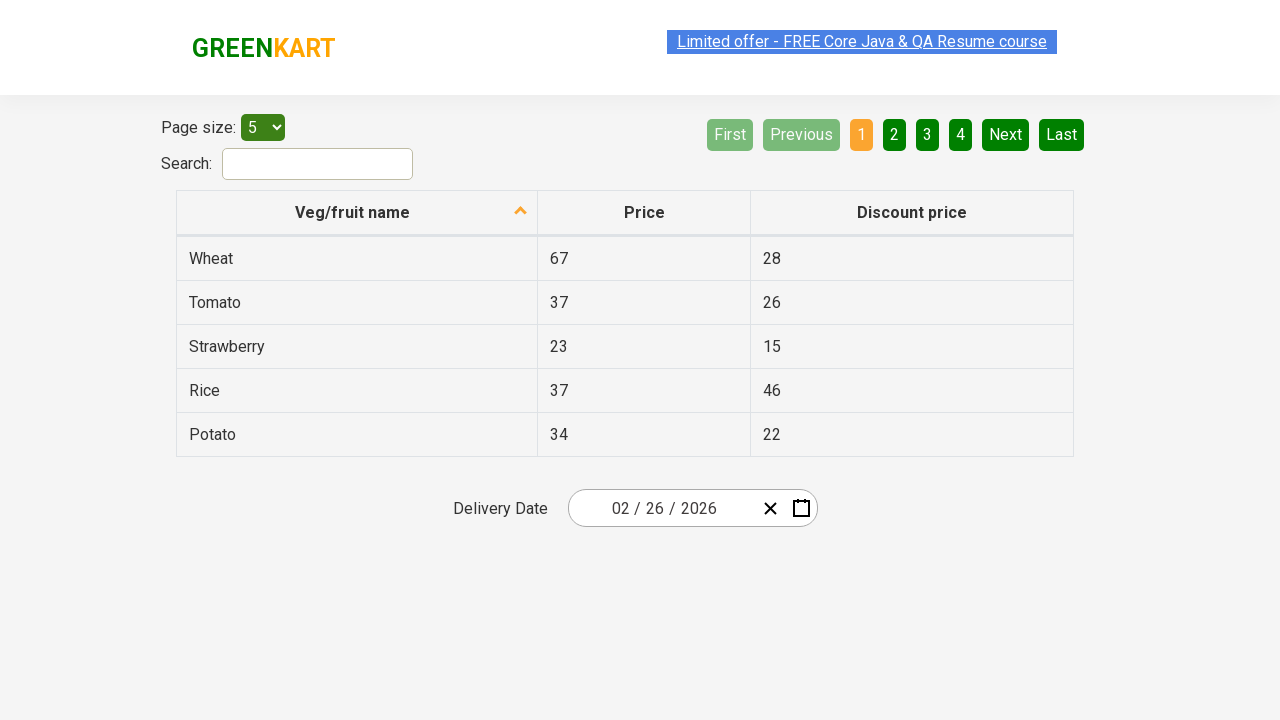

Located all vegetable name cells in the table
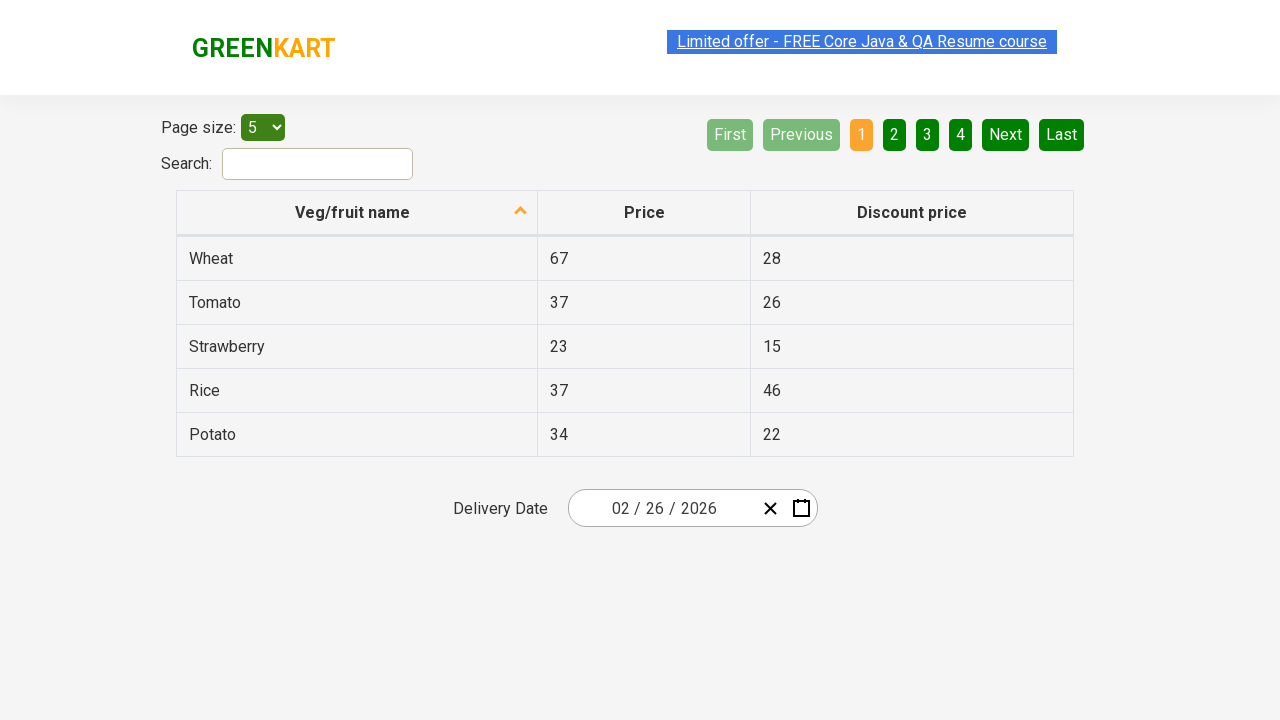

Found Rice item: Rice with price 37
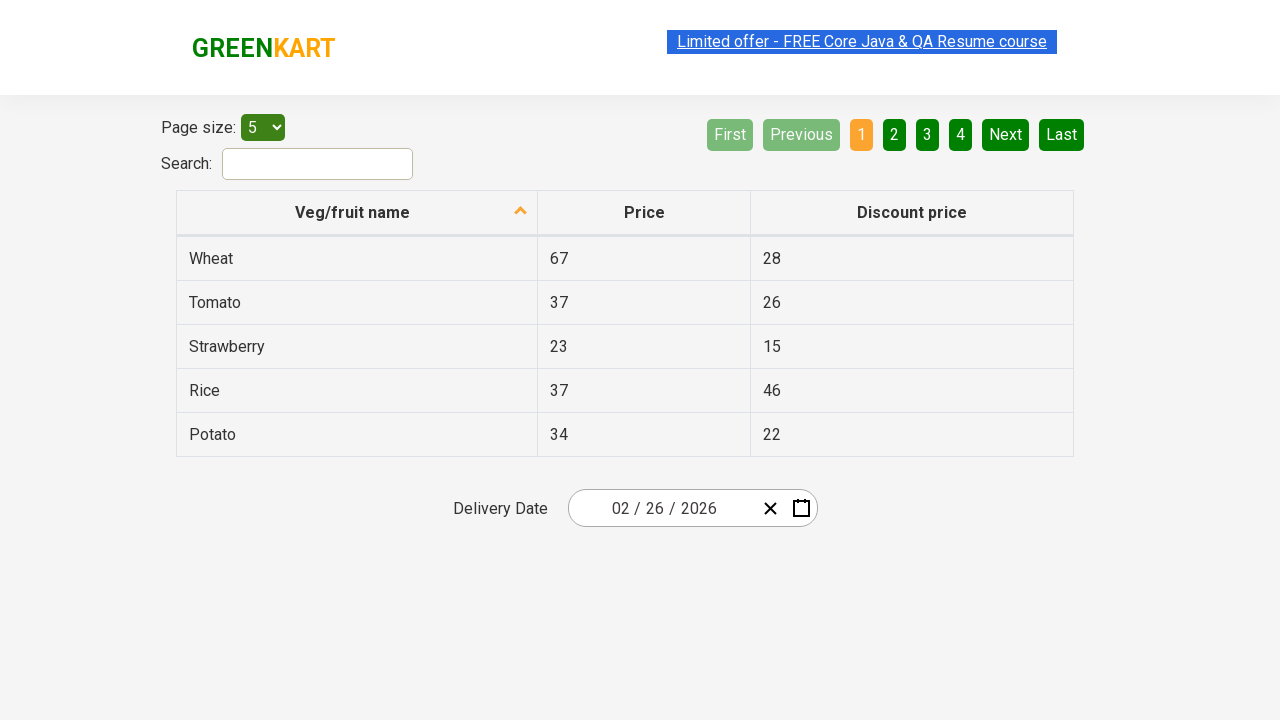

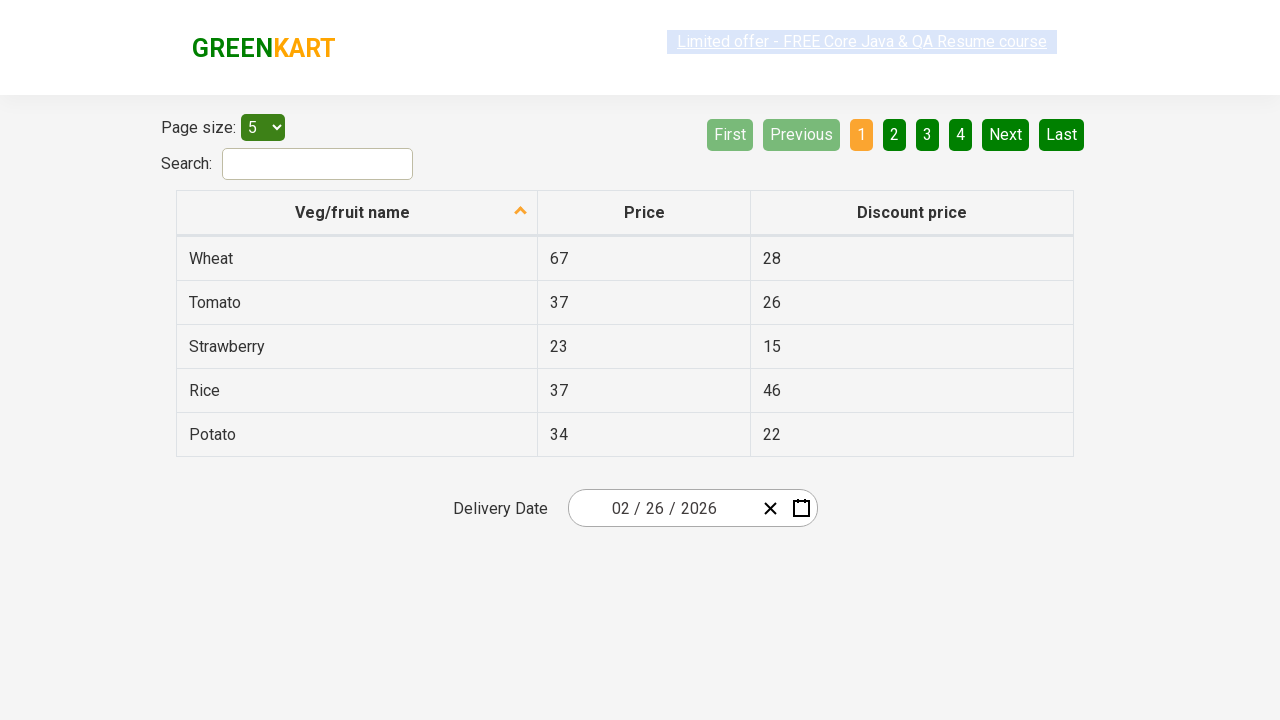